Tests a text box form by filling in name, email, current address, and permanent address fields with generated data, then submitting and verifying the output displays the entered information.

Starting URL: https://demoqa.com/text-box

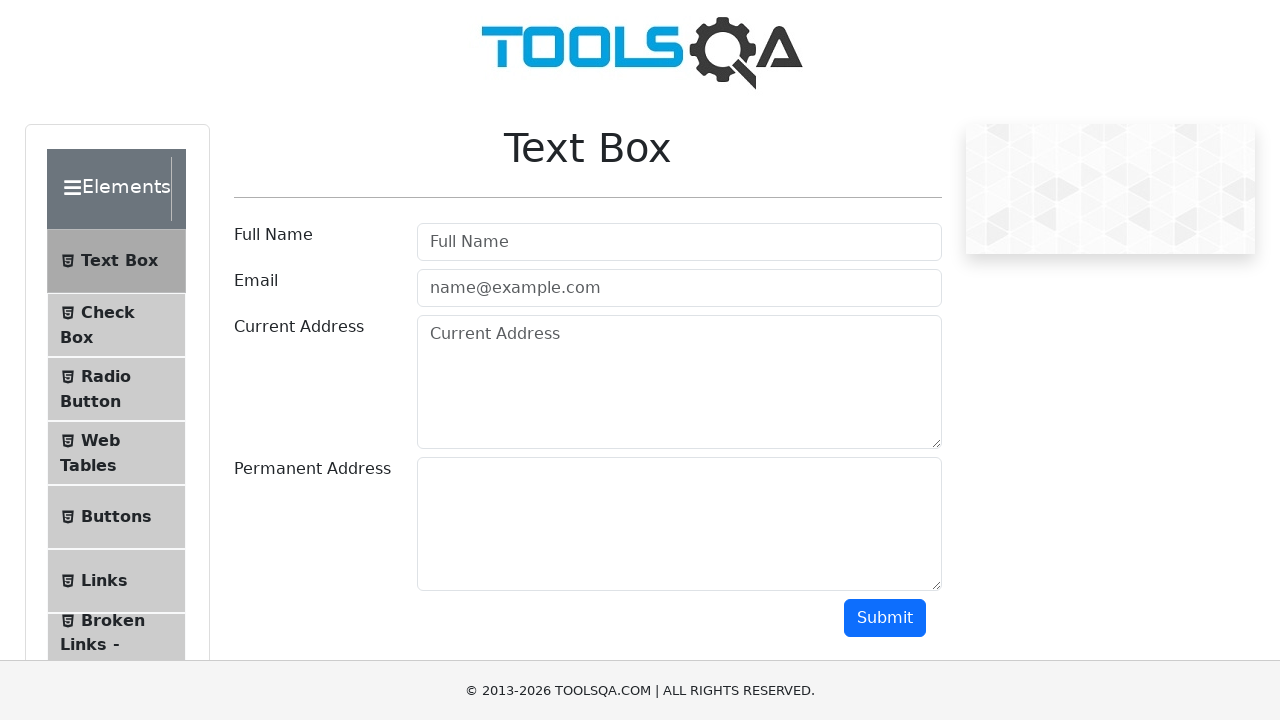

Filled full name field with 'Margaret Thompson' on #userName
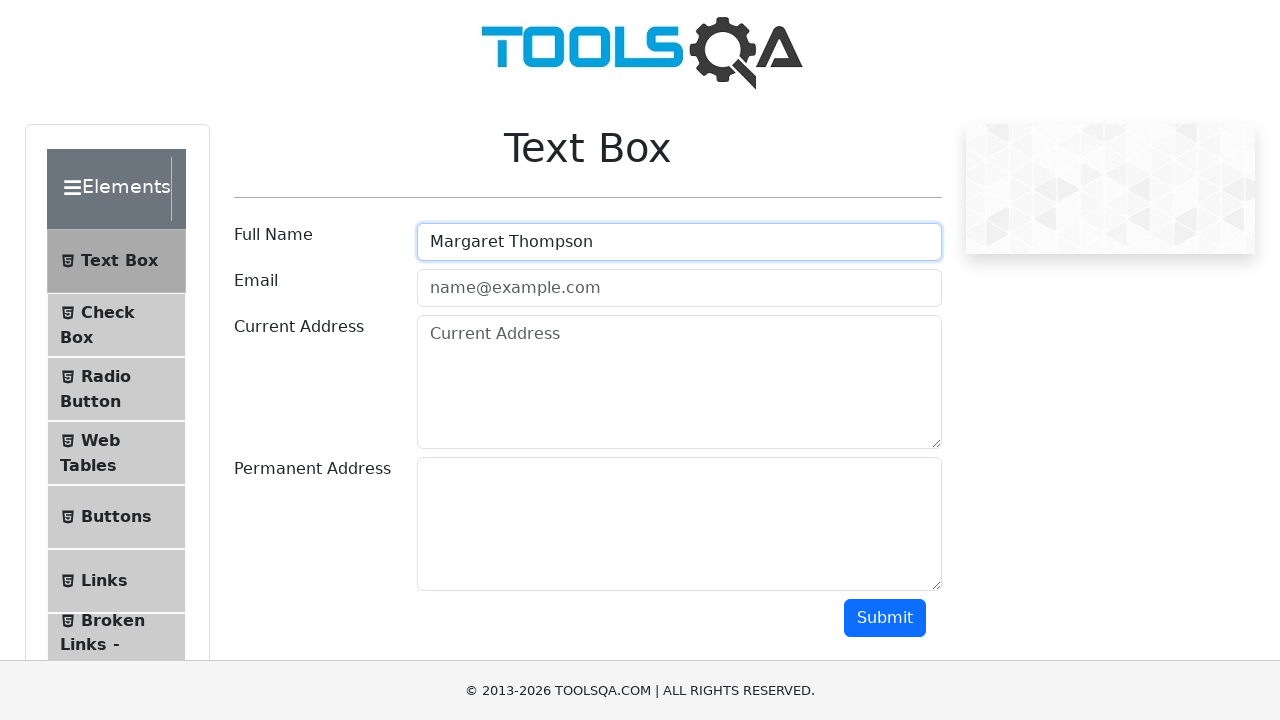

Filled email field with 'margaret.thompson84@testmail.com' on #userEmail
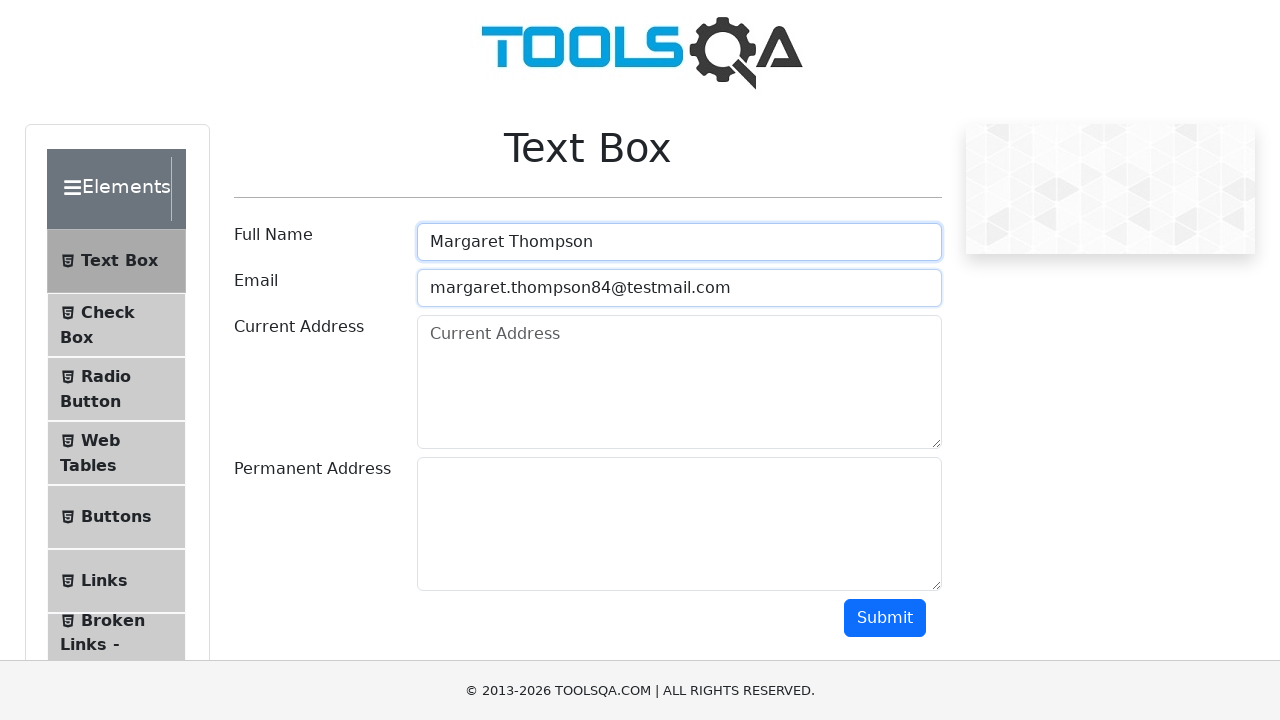

Filled current address field with '742 Evergreen Terrace, Springfield, IL 62704' on #currentAddress
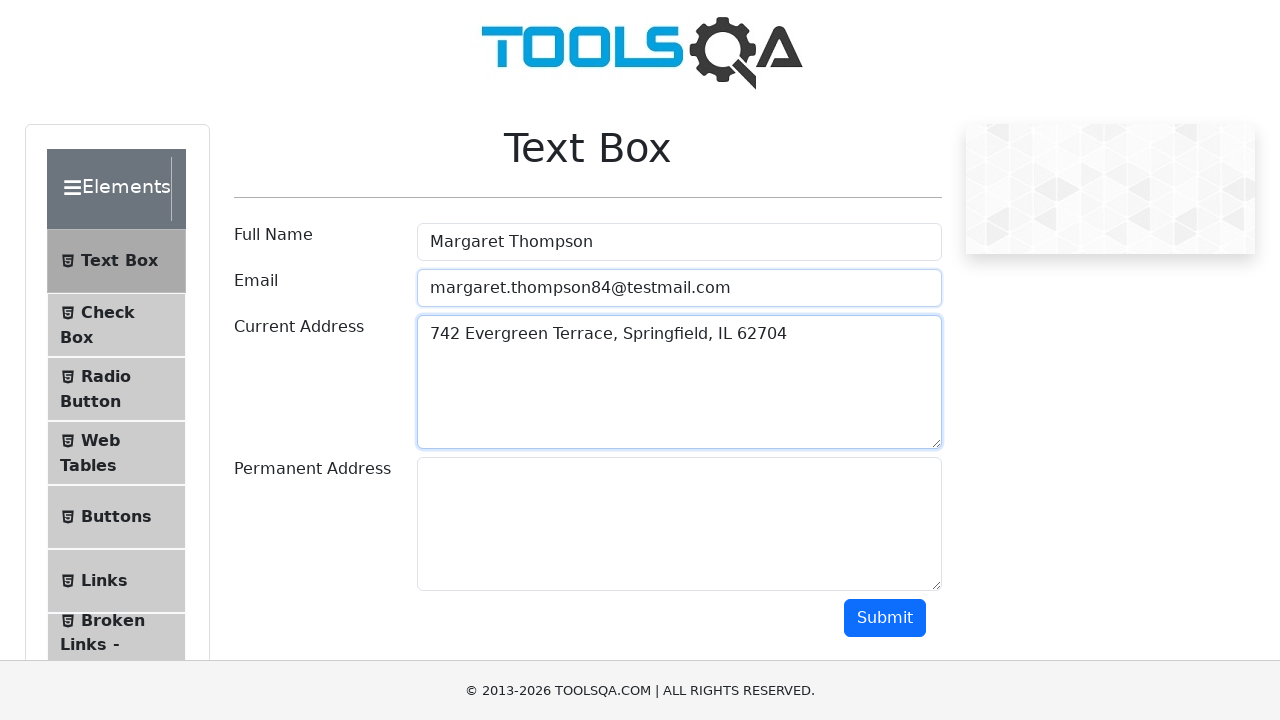

Filled permanent address field with 'Apt 3B' on #permanentAddress
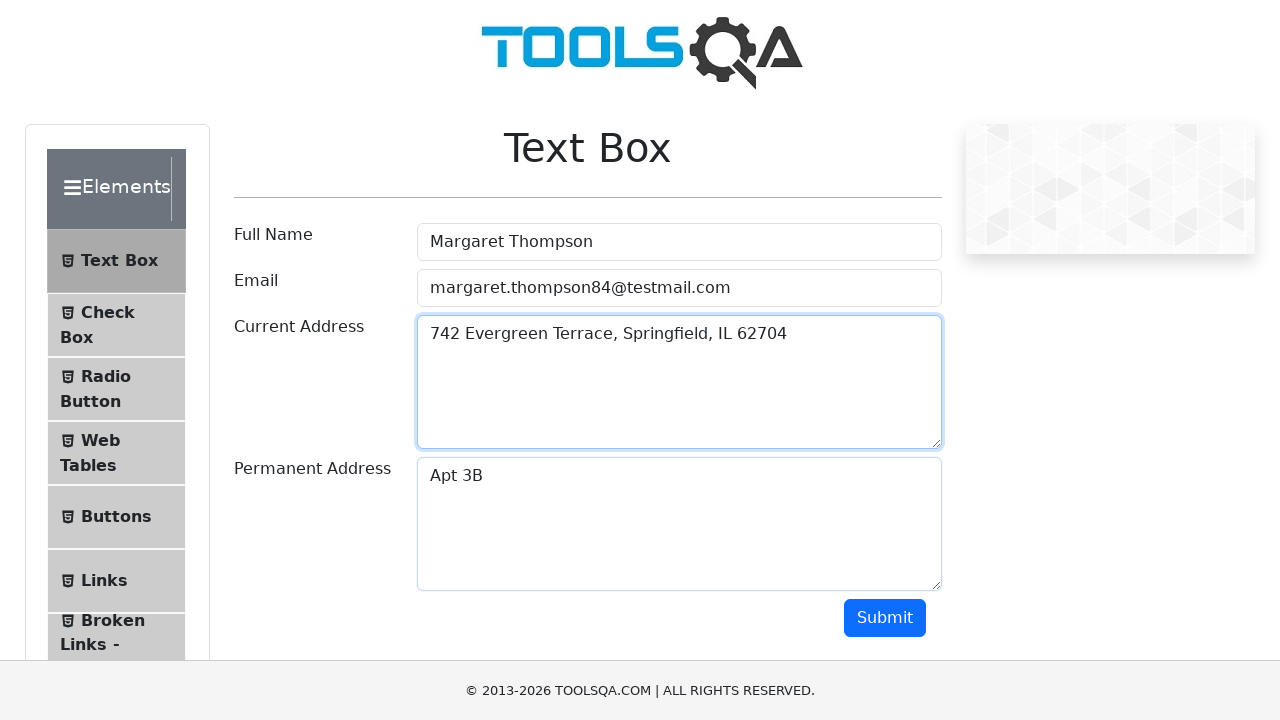

Clicked submit button to submit the form at (885, 618) on #submit
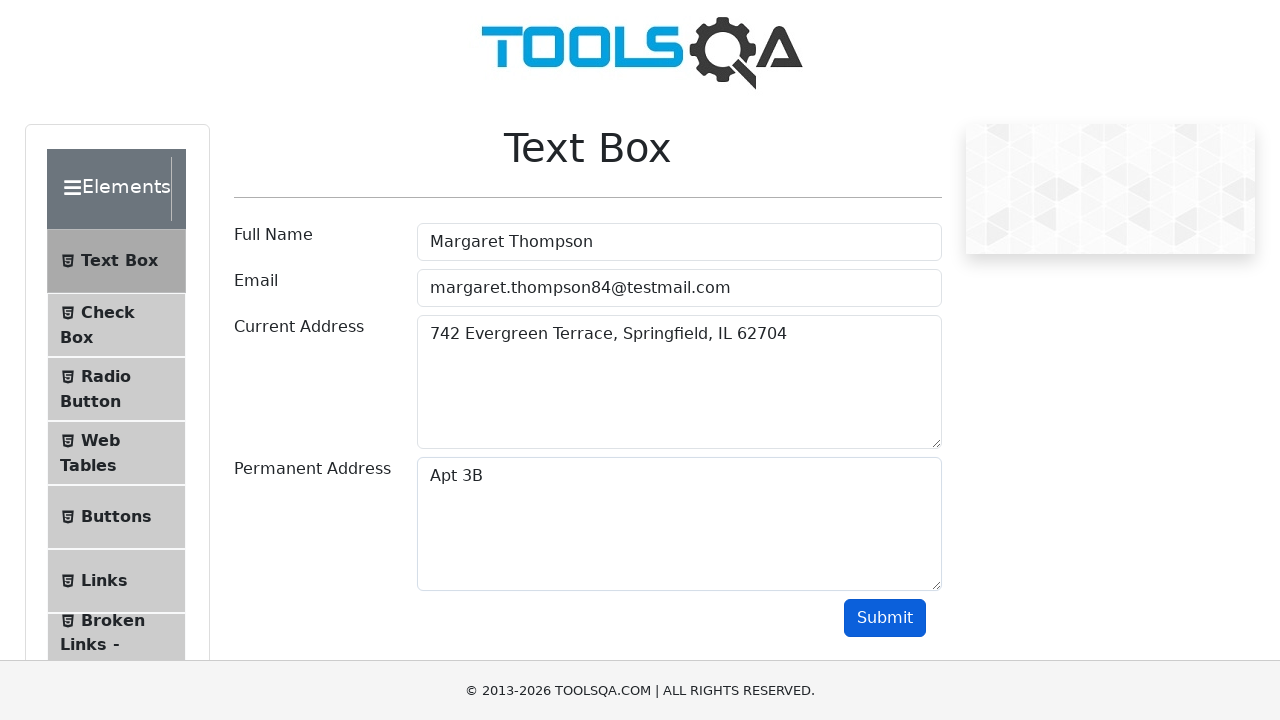

Output section appeared after form submission
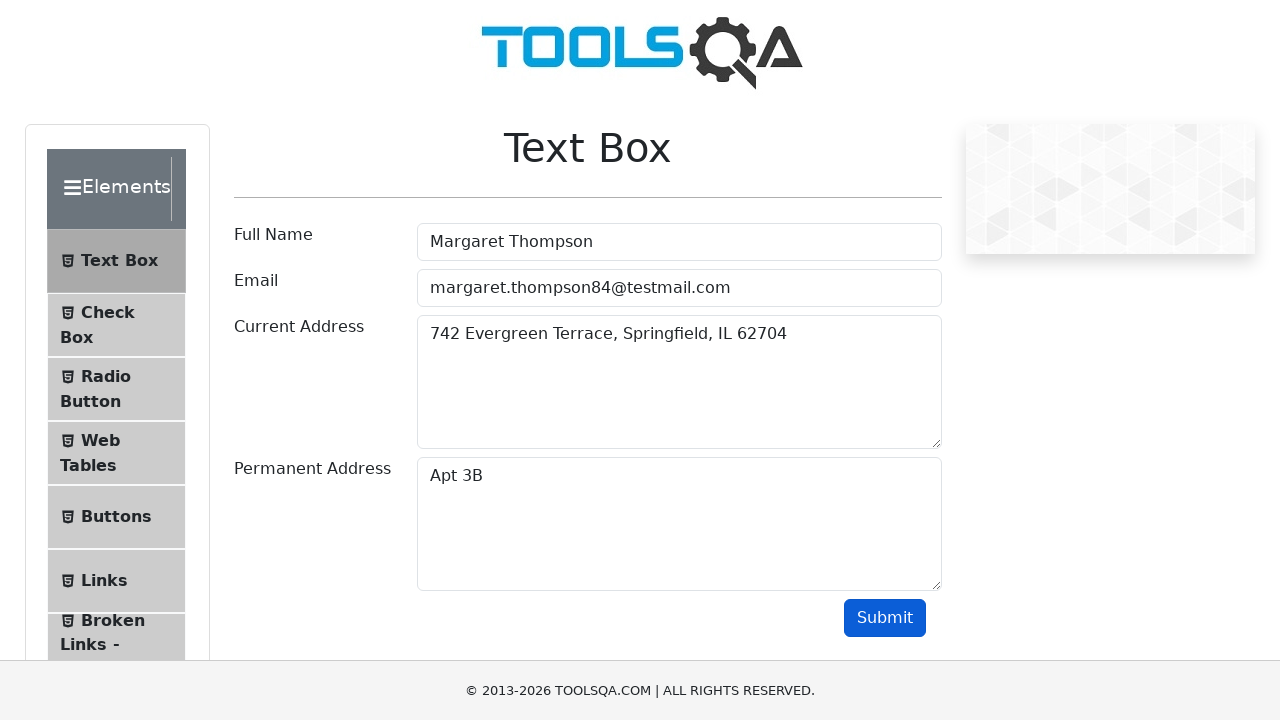

Retrieved output text content
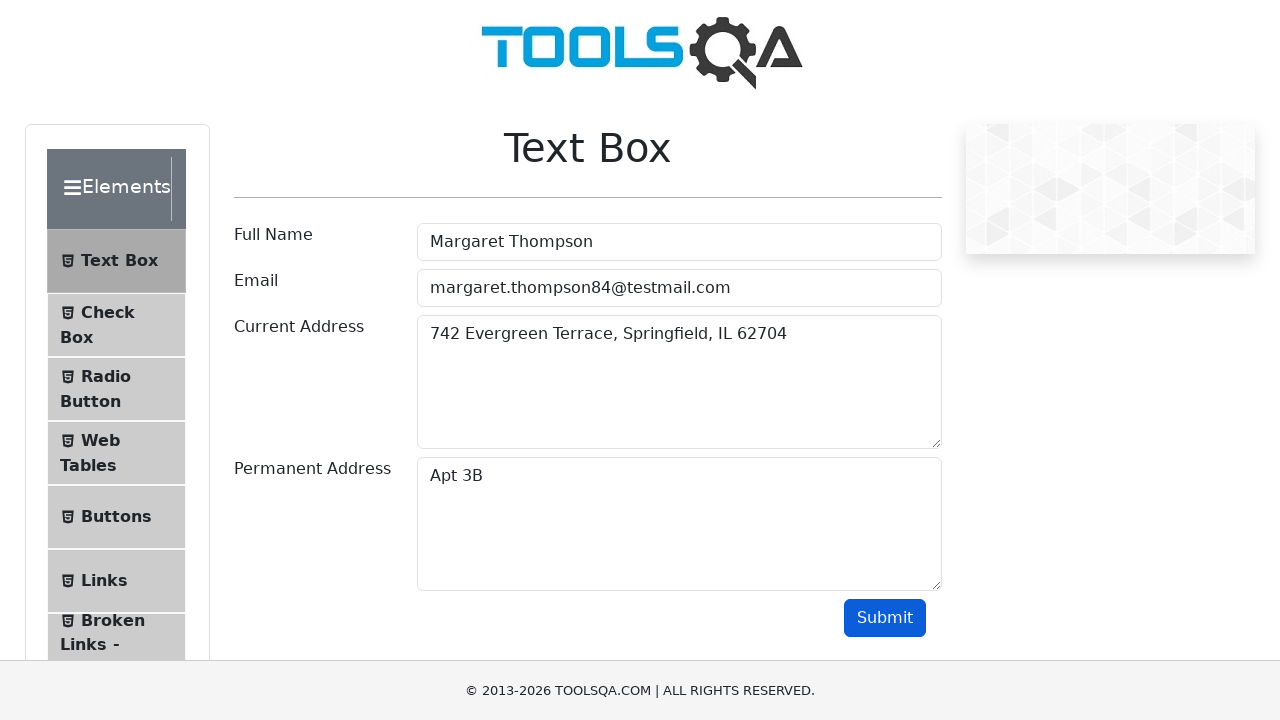

Verified full name 'Margaret Thompson' is present in output
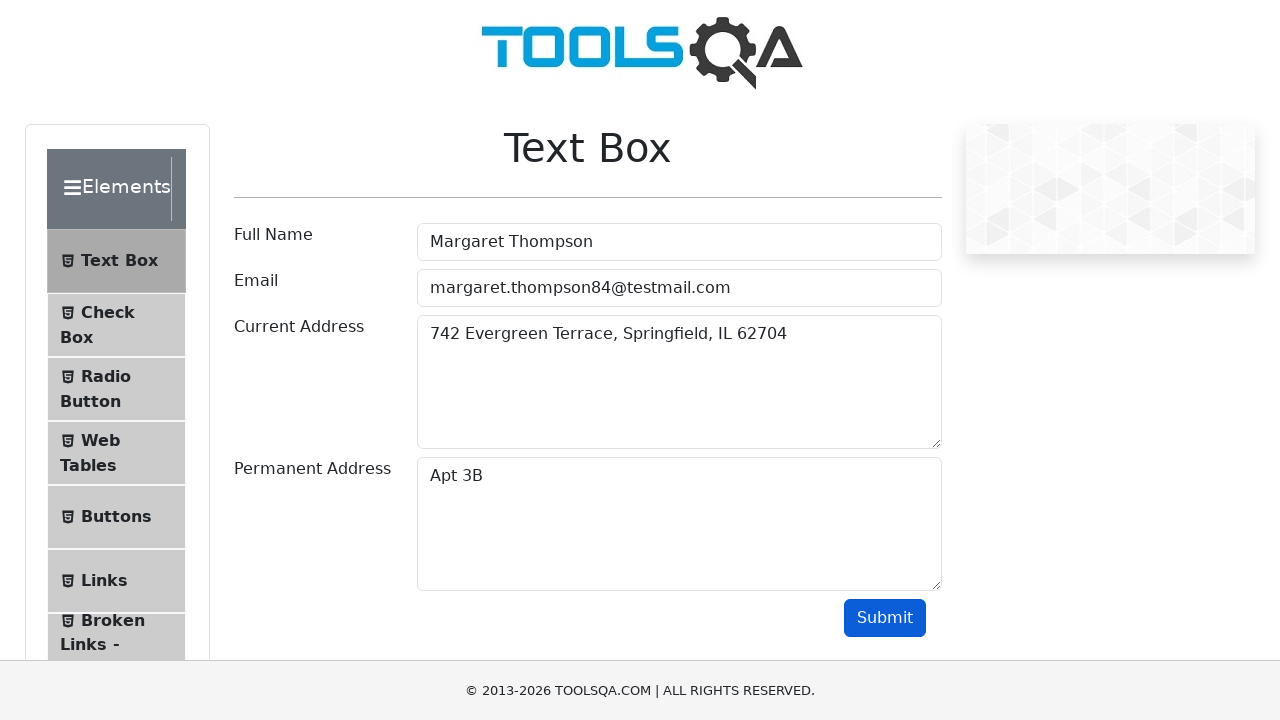

Verified email 'margaret.thompson84@testmail.com' is present in output
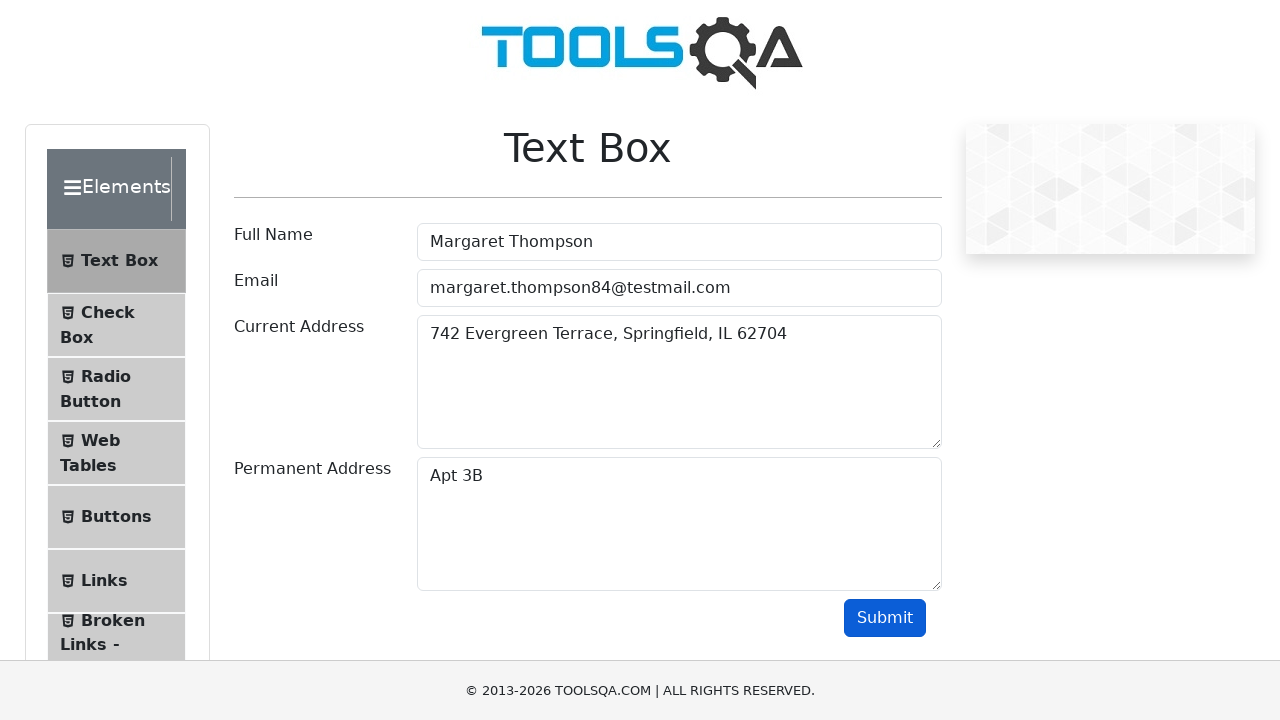

Verified current address '742 Evergreen Terrace, Springfield, IL 62704' is present in output
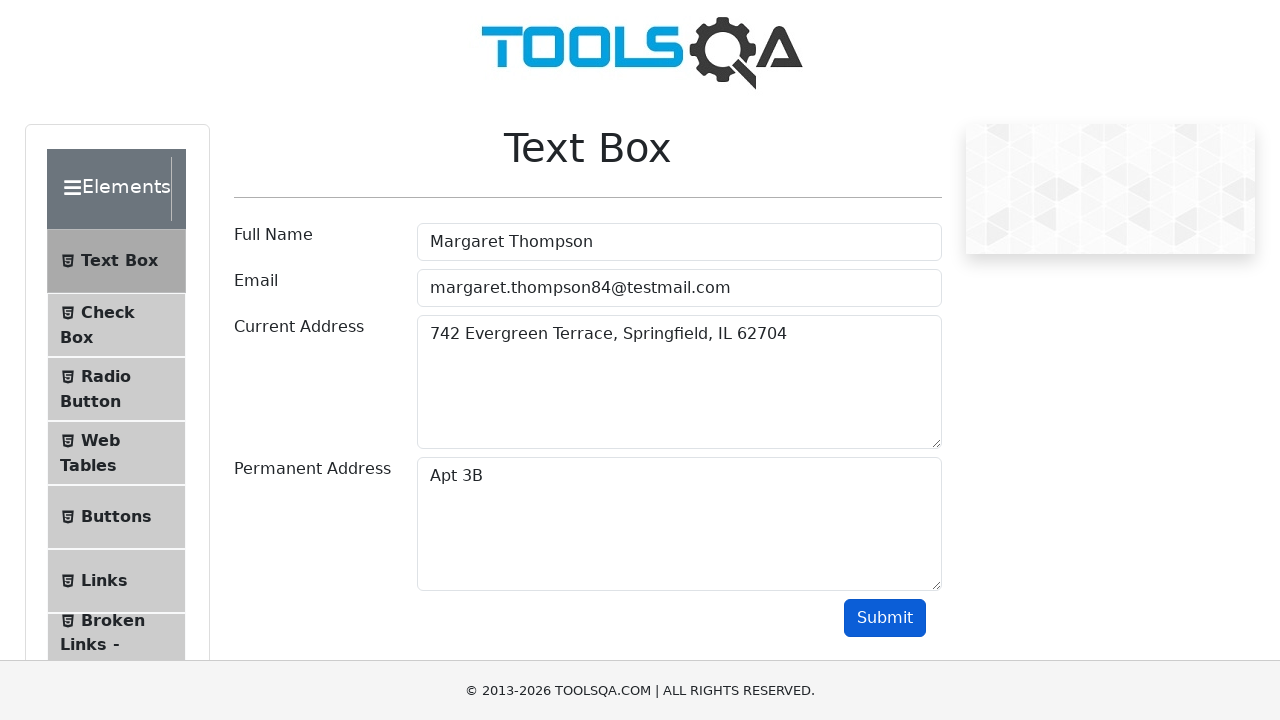

Verified permanent address 'Apt 3B' is present in output
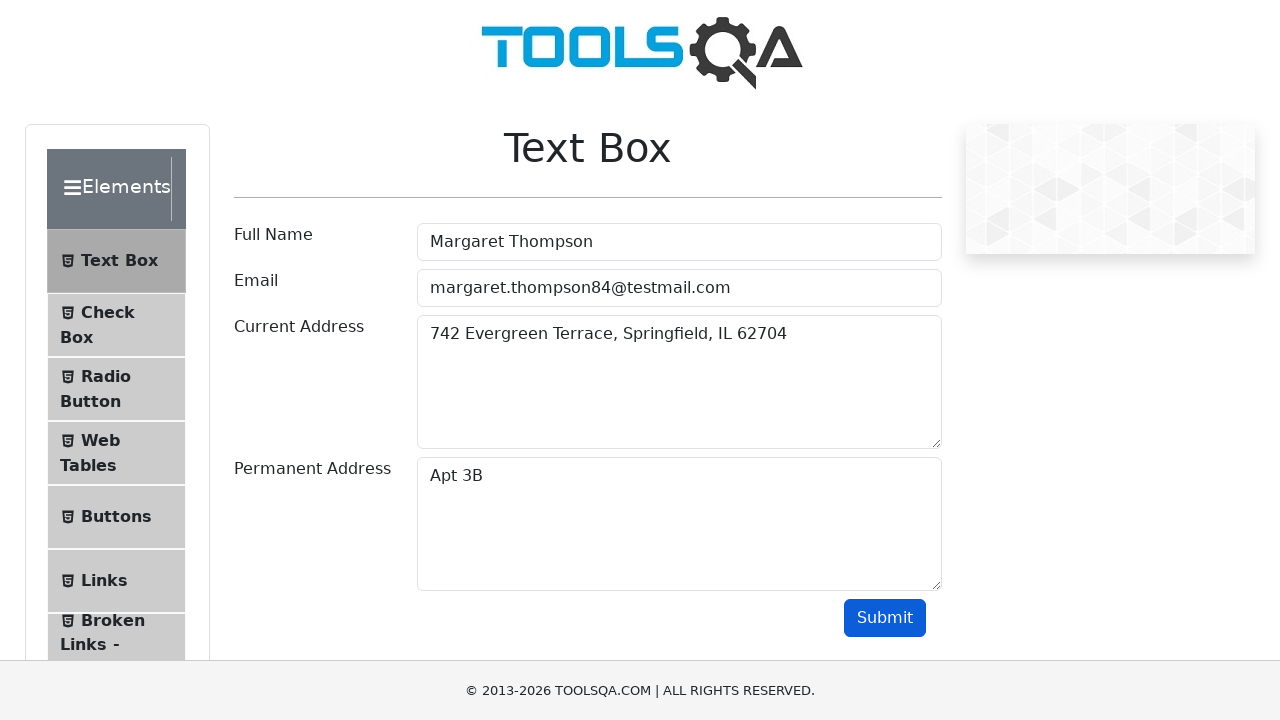

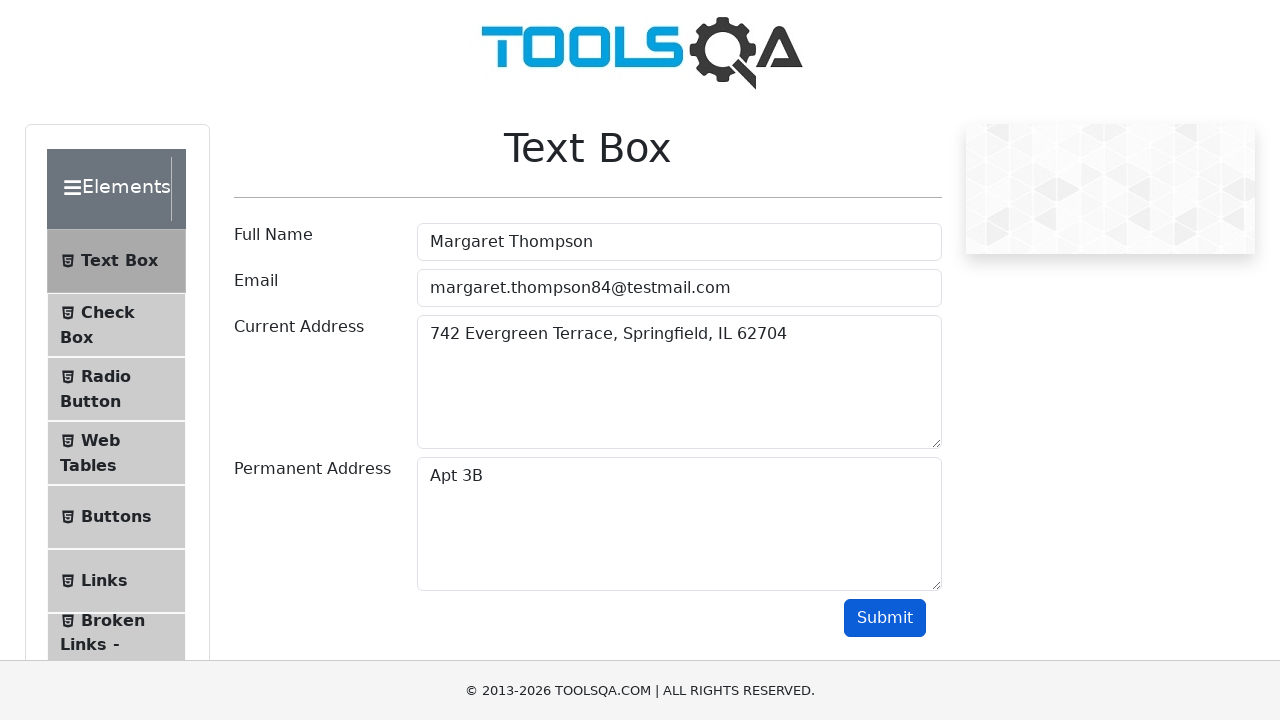